Tests clicking a radio button element

Starting URL: https://formy-project.herokuapp.com/form

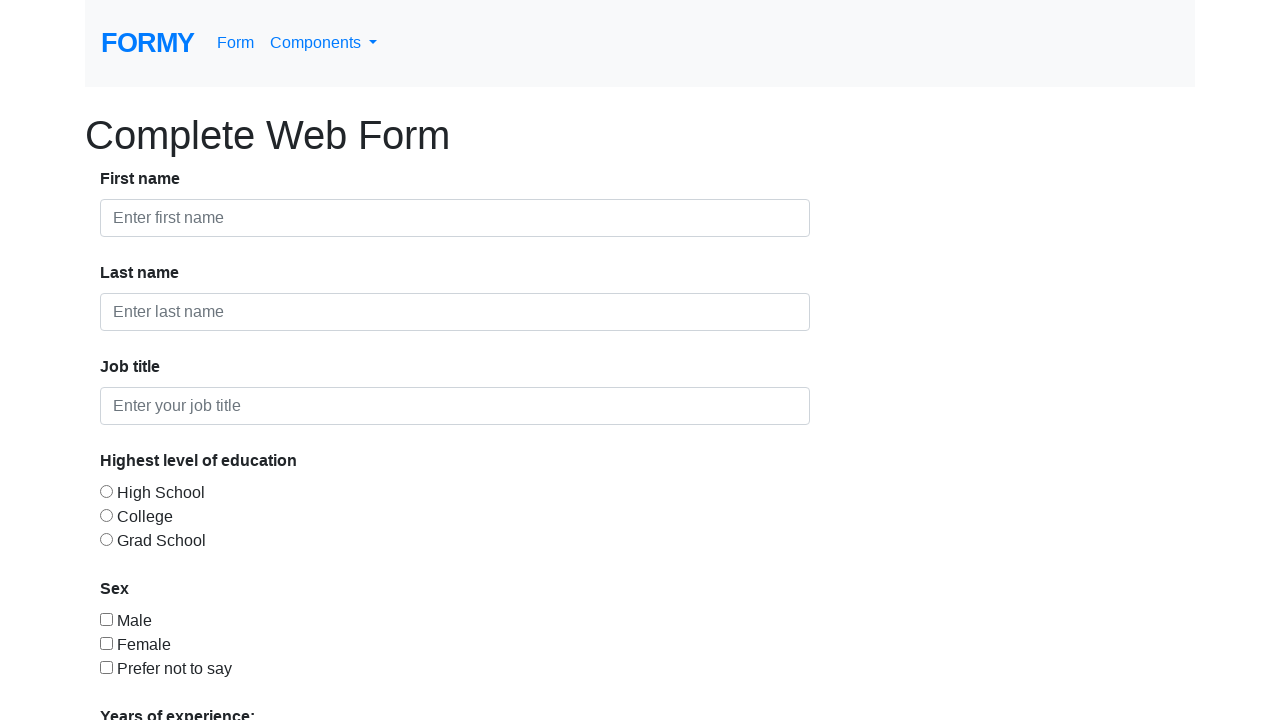

Clicked radio button element #radio-button-1 at (106, 491) on #radio-button-1
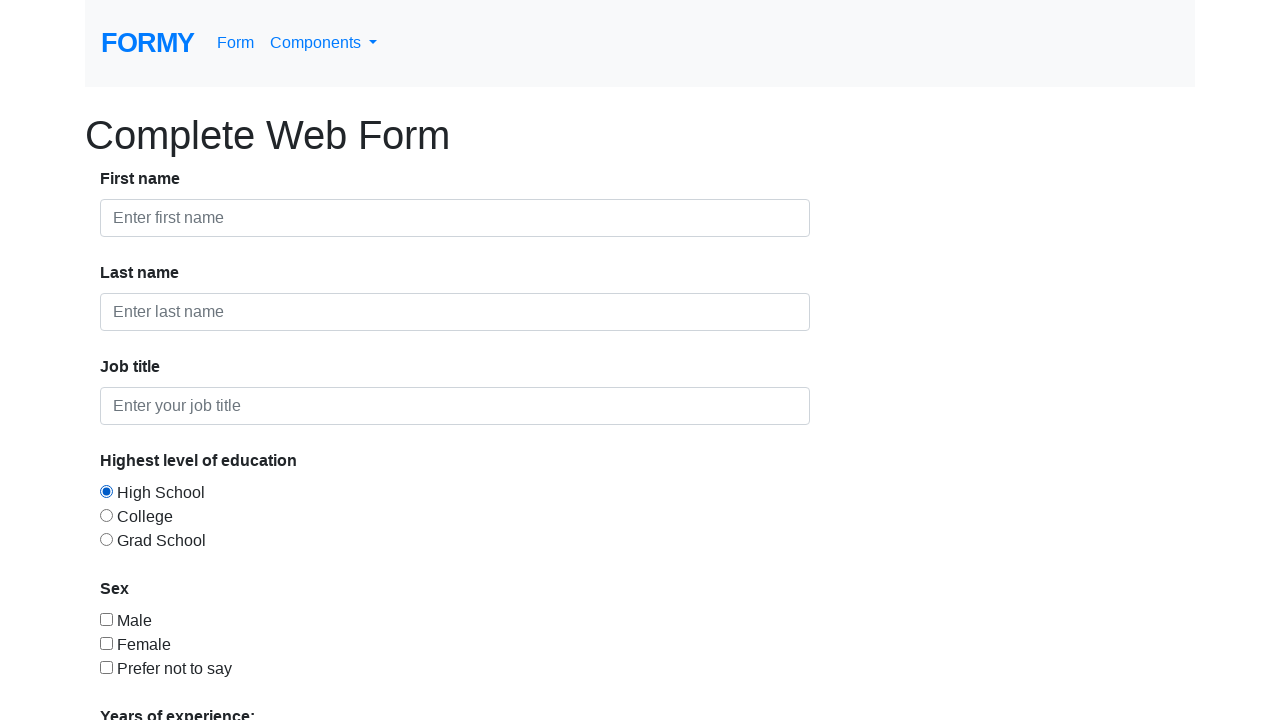

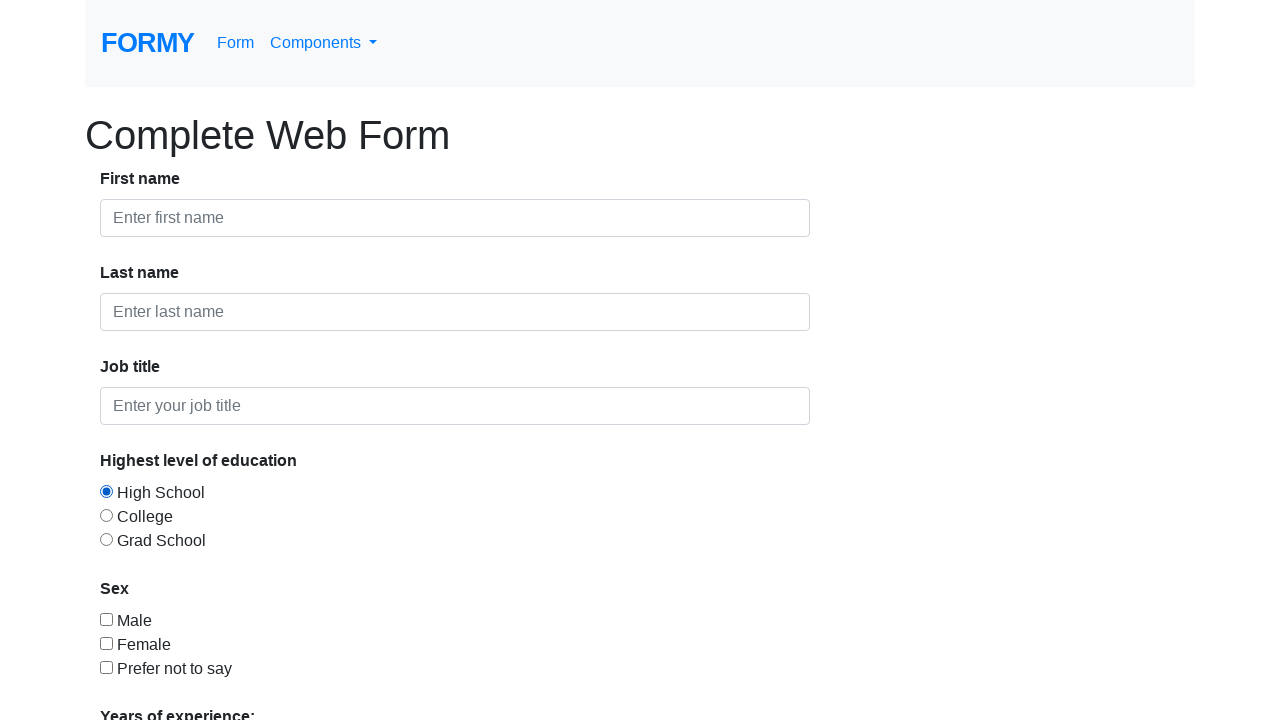